Tests implicit wait functionality by clicking a button that triggers delayed text appearance, then waits for and verifies the text "WebDriver" appears on the page.

Starting URL: http://seleniumpractise.blogspot.com/2016/08/how-to-use-explicit-wait-in-selenium.html

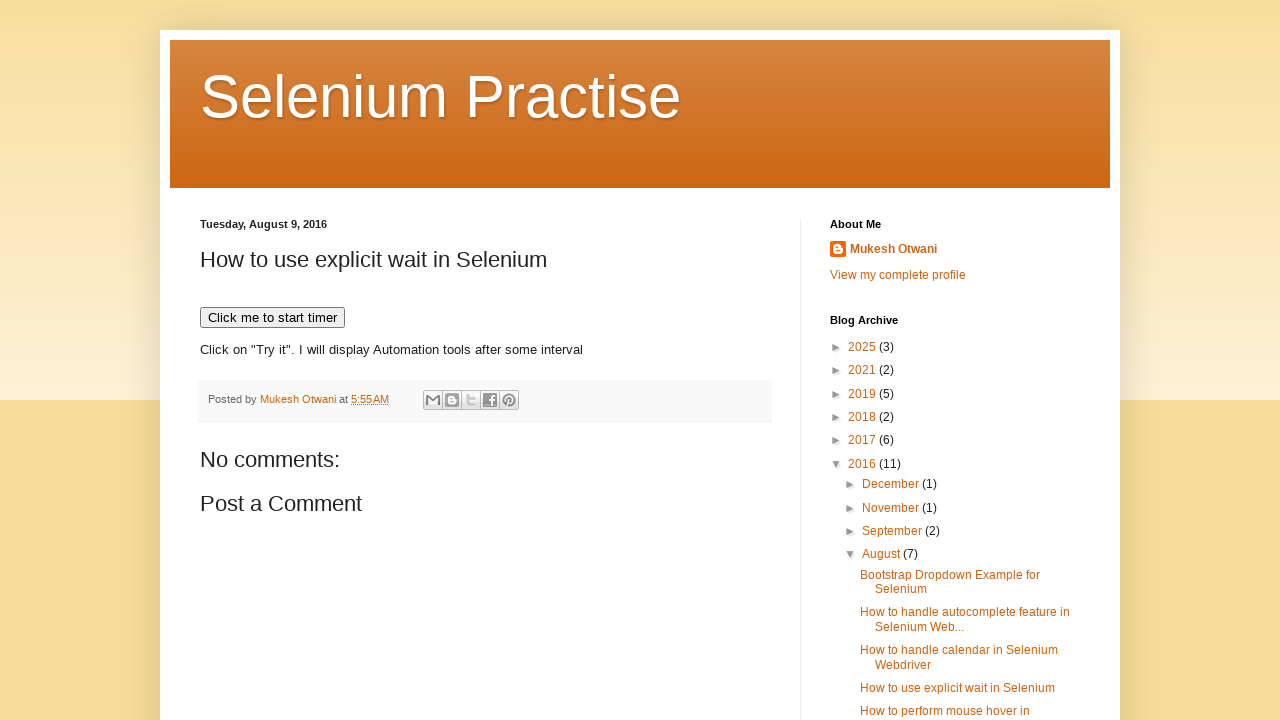

Navigated to the explicit wait test page
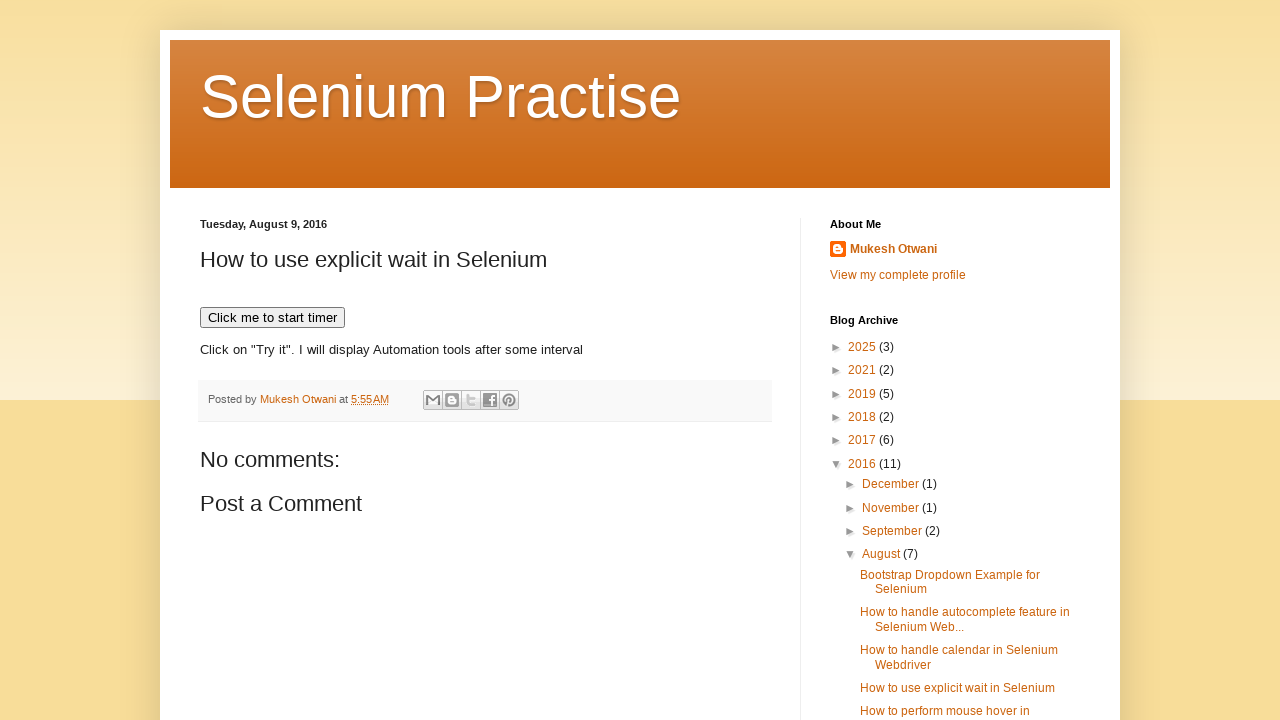

Clicked button to trigger delayed text appearance at (272, 318) on button[onclick='timedText()']
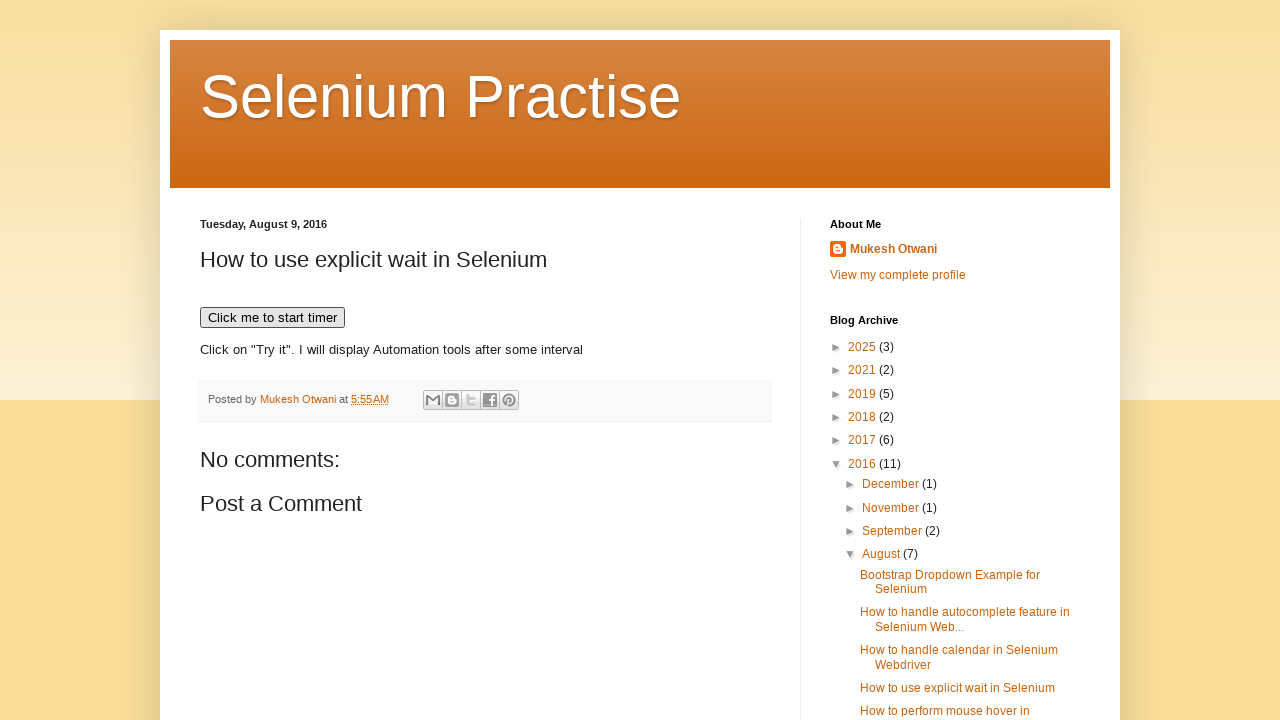

Waited for and found the 'WebDriver' text element
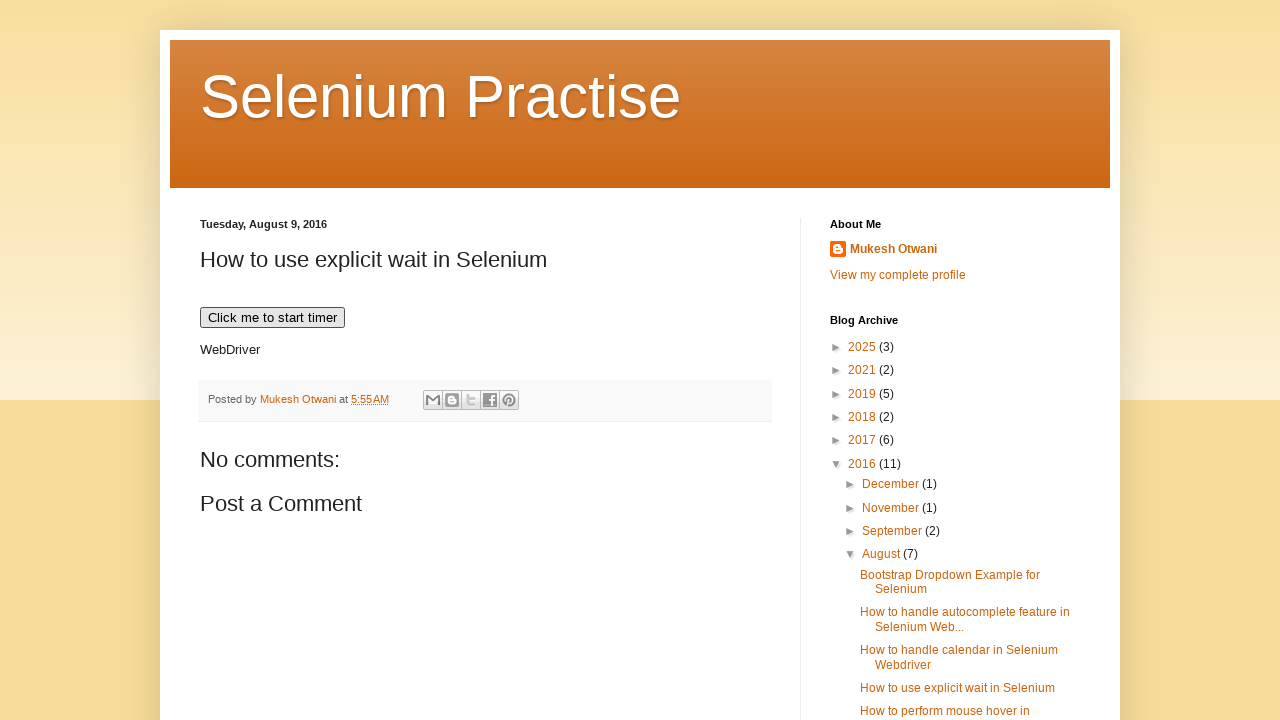

Verified 'WebDriver' text content is present
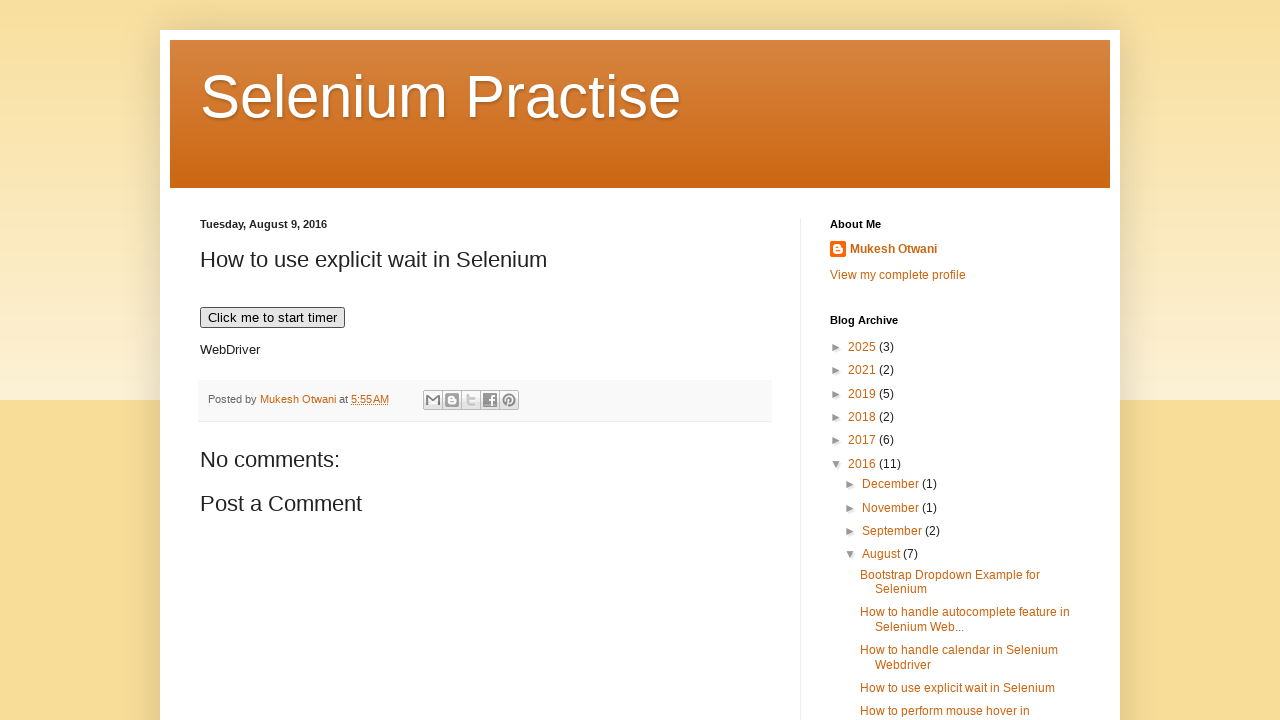

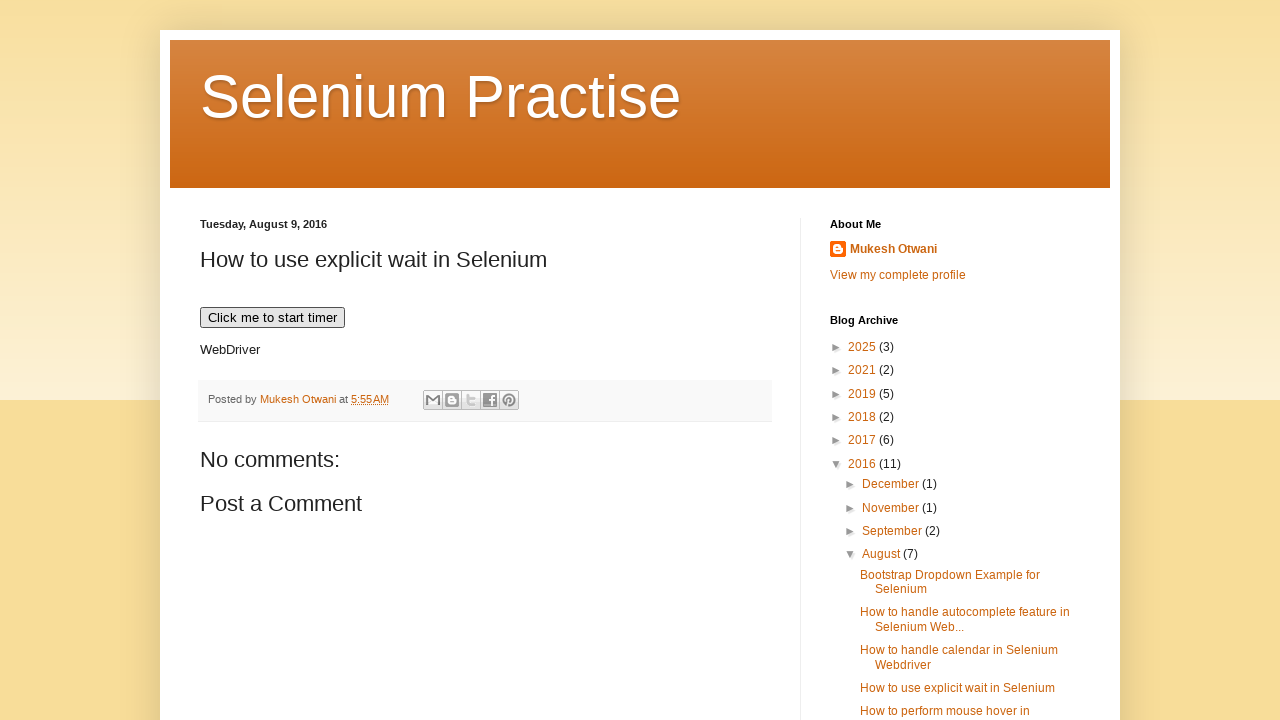